Tests displaying all todo items after filtering by clicking the All filter link.

Starting URL: https://demo.playwright.dev/todomvc

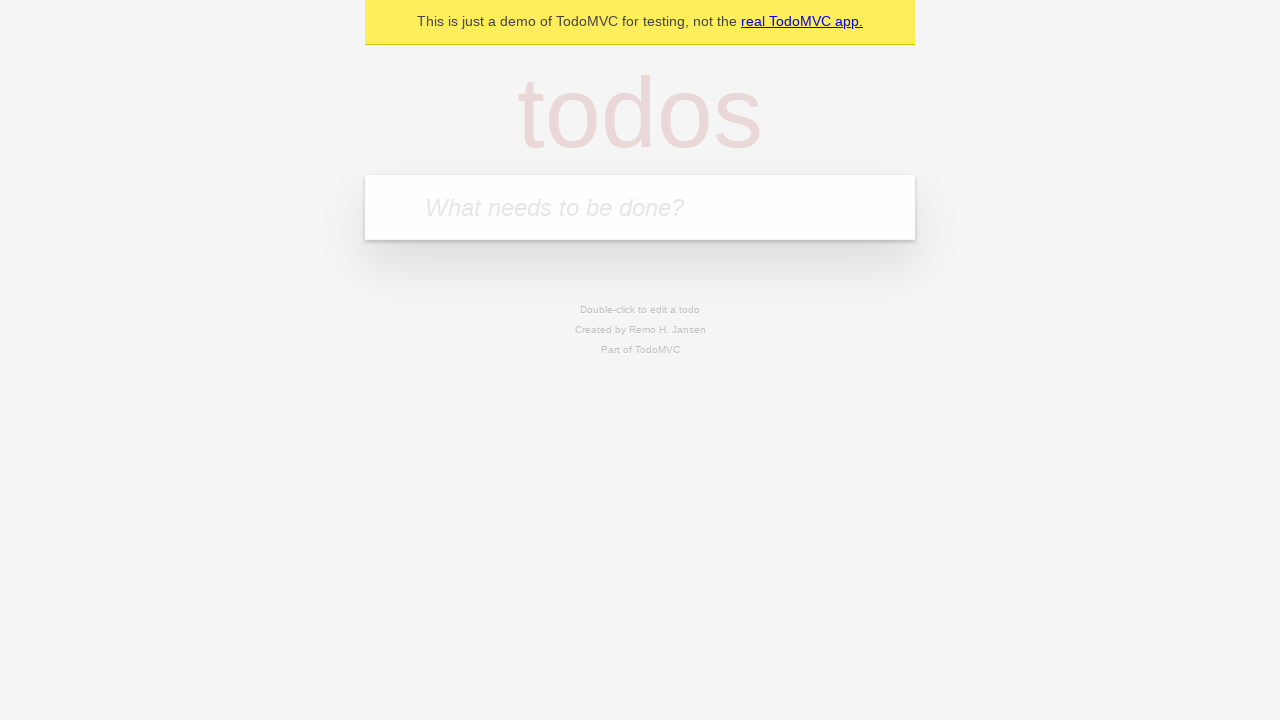

Filled todo input with 'buy some cheese' on internal:attr=[placeholder="What needs to be done?"i]
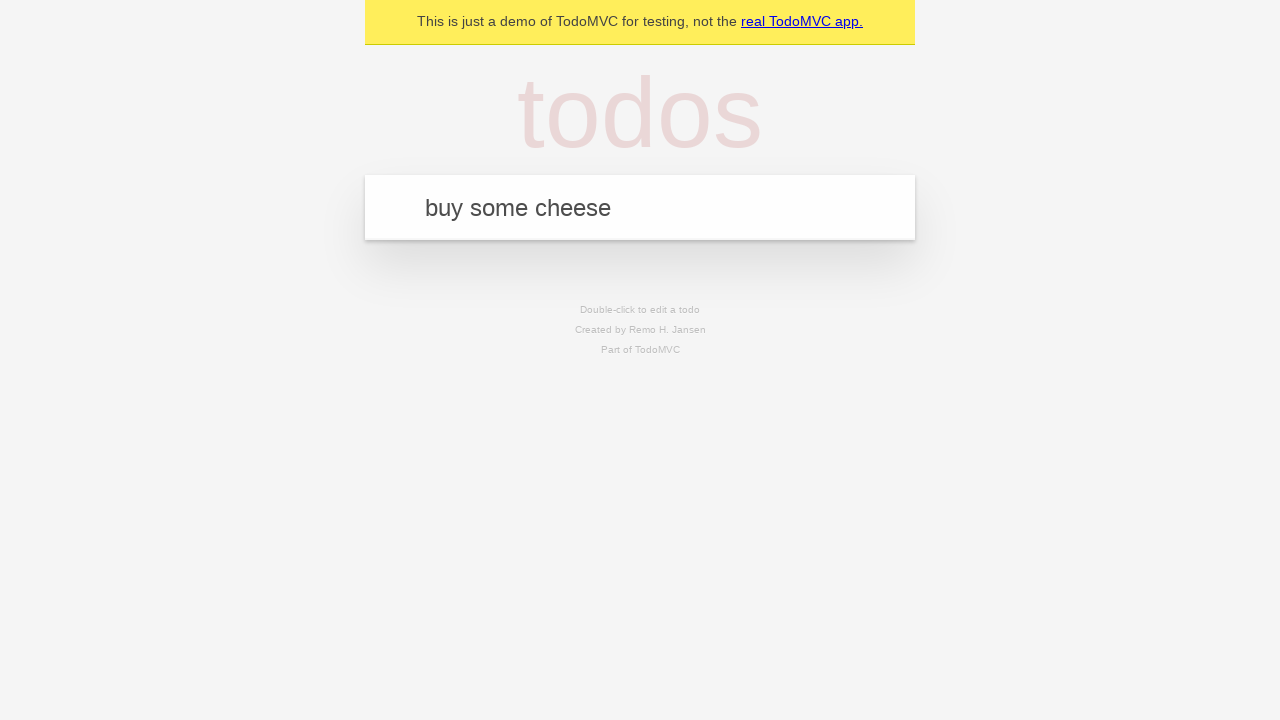

Pressed Enter to add todo 'buy some cheese' on internal:attr=[placeholder="What needs to be done?"i]
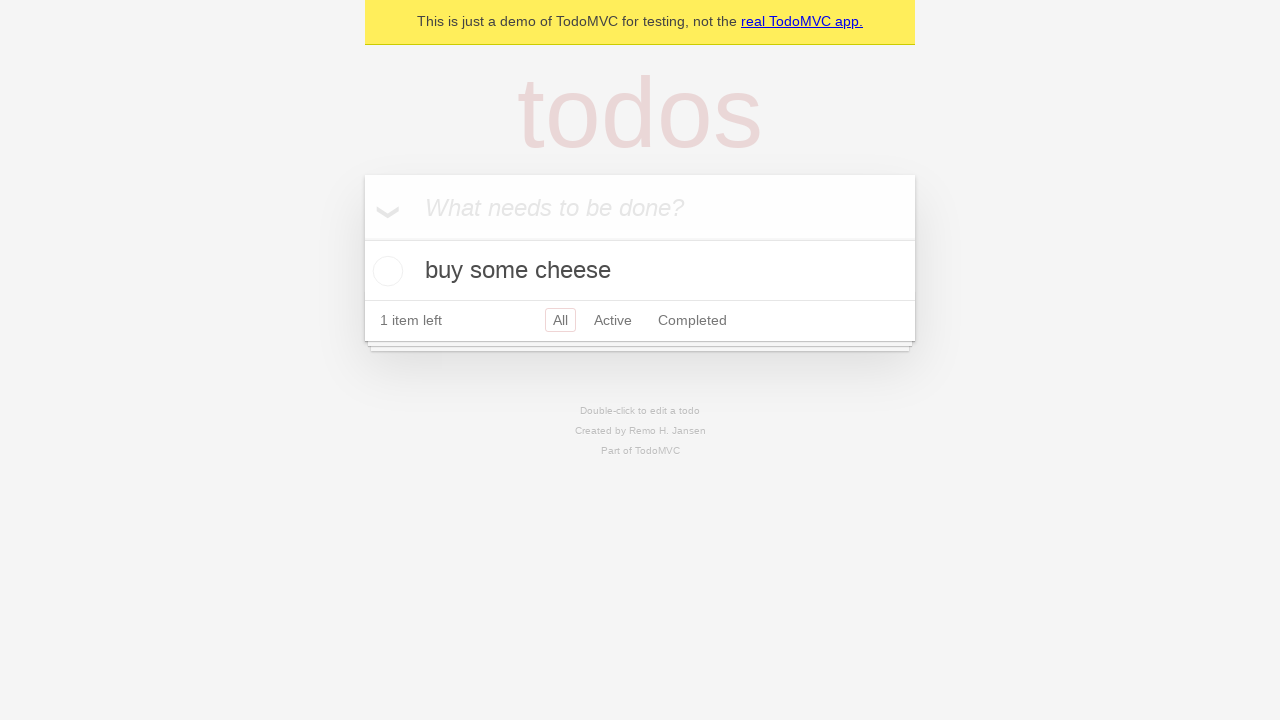

Filled todo input with 'feed the cat' on internal:attr=[placeholder="What needs to be done?"i]
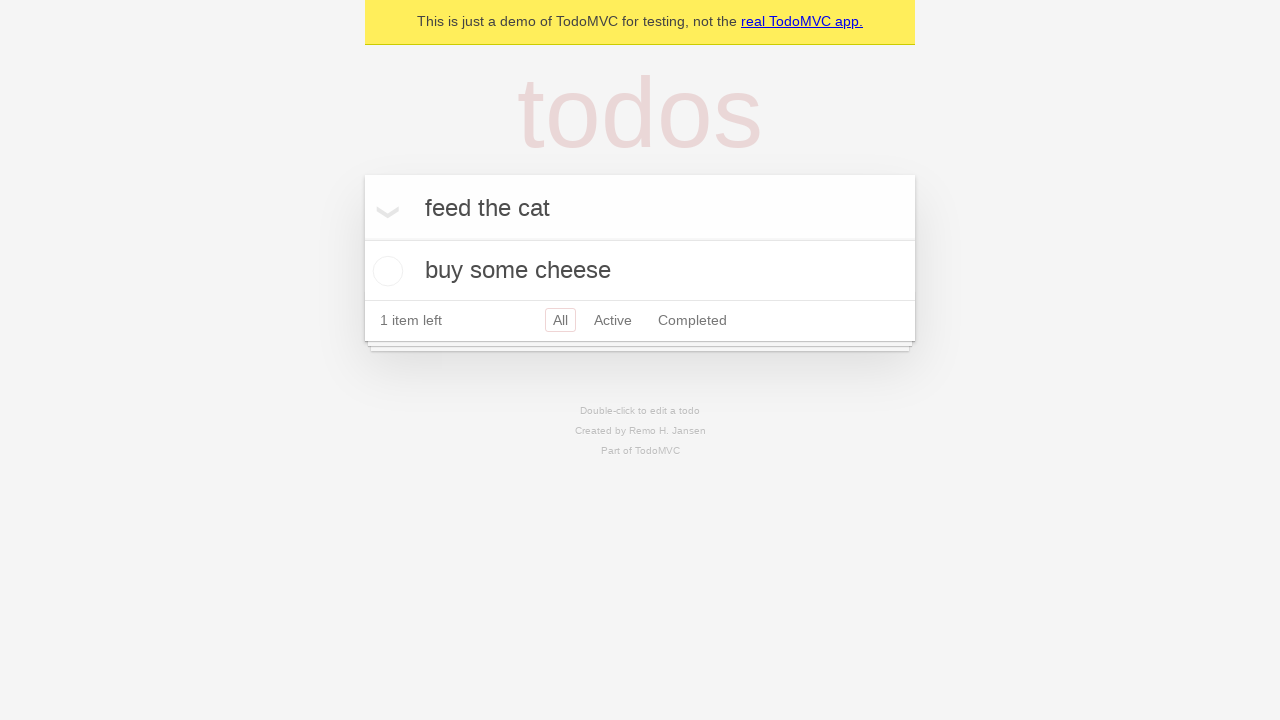

Pressed Enter to add todo 'feed the cat' on internal:attr=[placeholder="What needs to be done?"i]
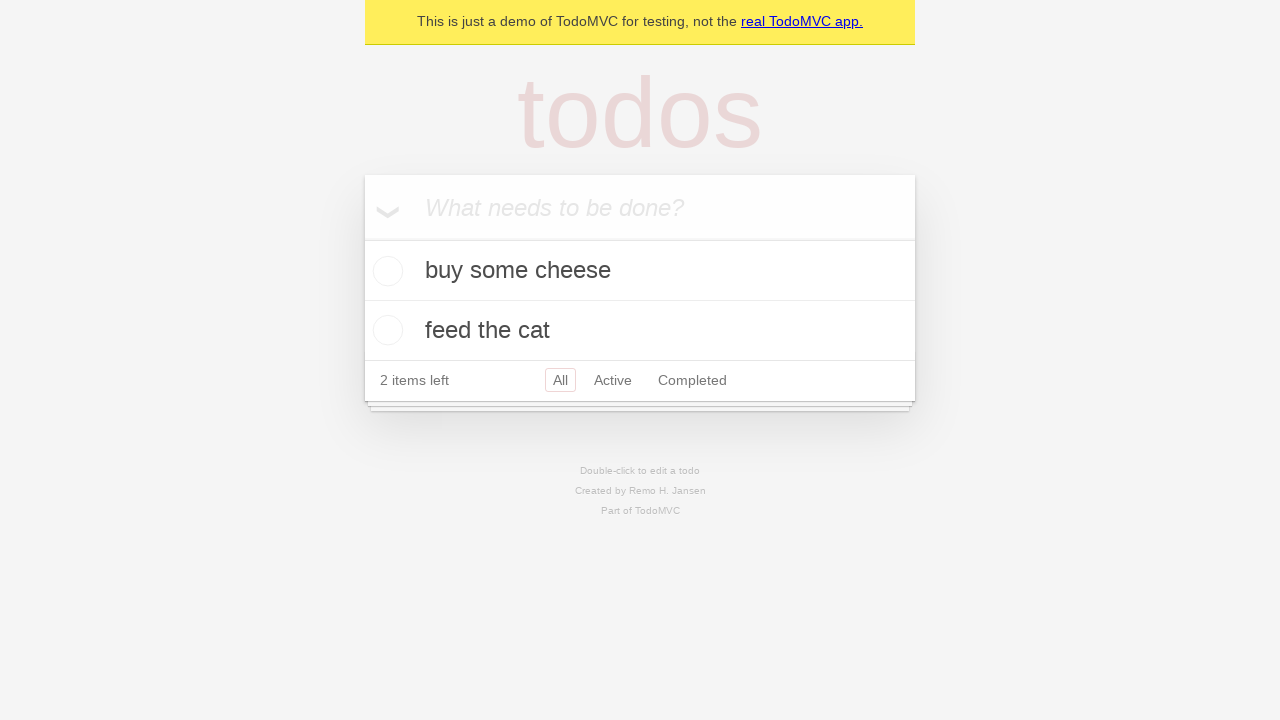

Filled todo input with 'book a doctors appointment' on internal:attr=[placeholder="What needs to be done?"i]
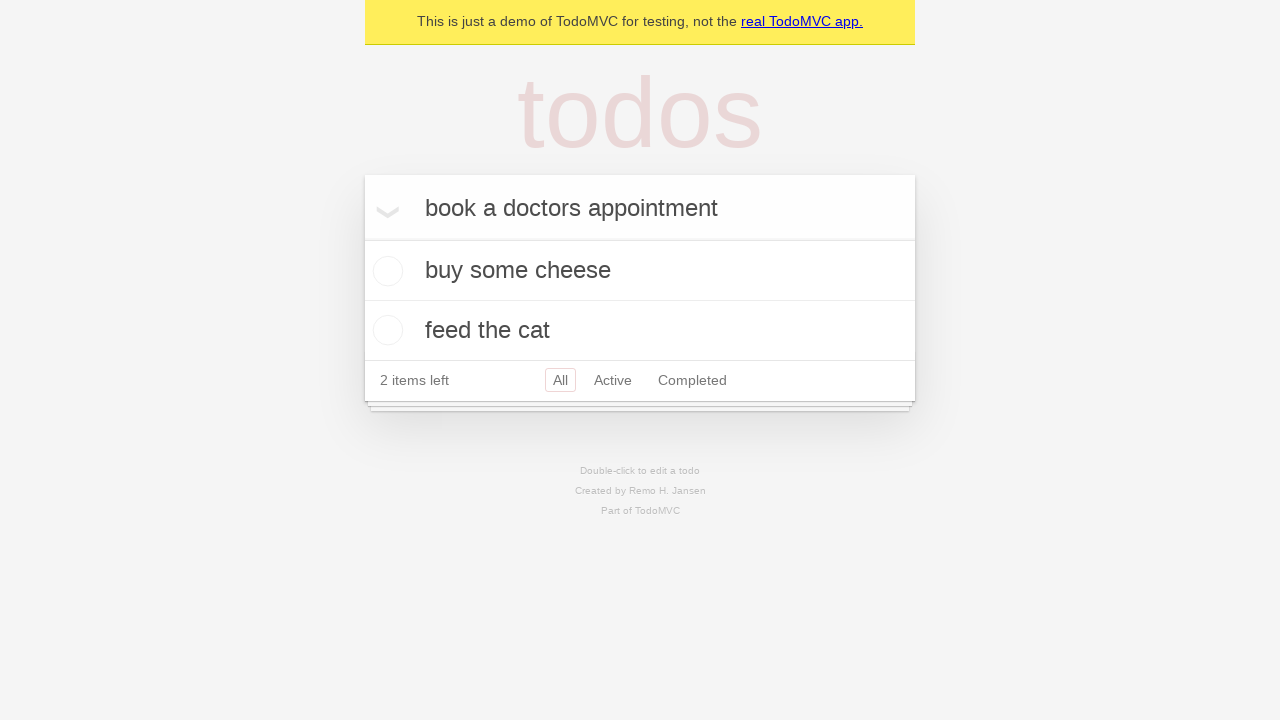

Pressed Enter to add todo 'book a doctors appointment' on internal:attr=[placeholder="What needs to be done?"i]
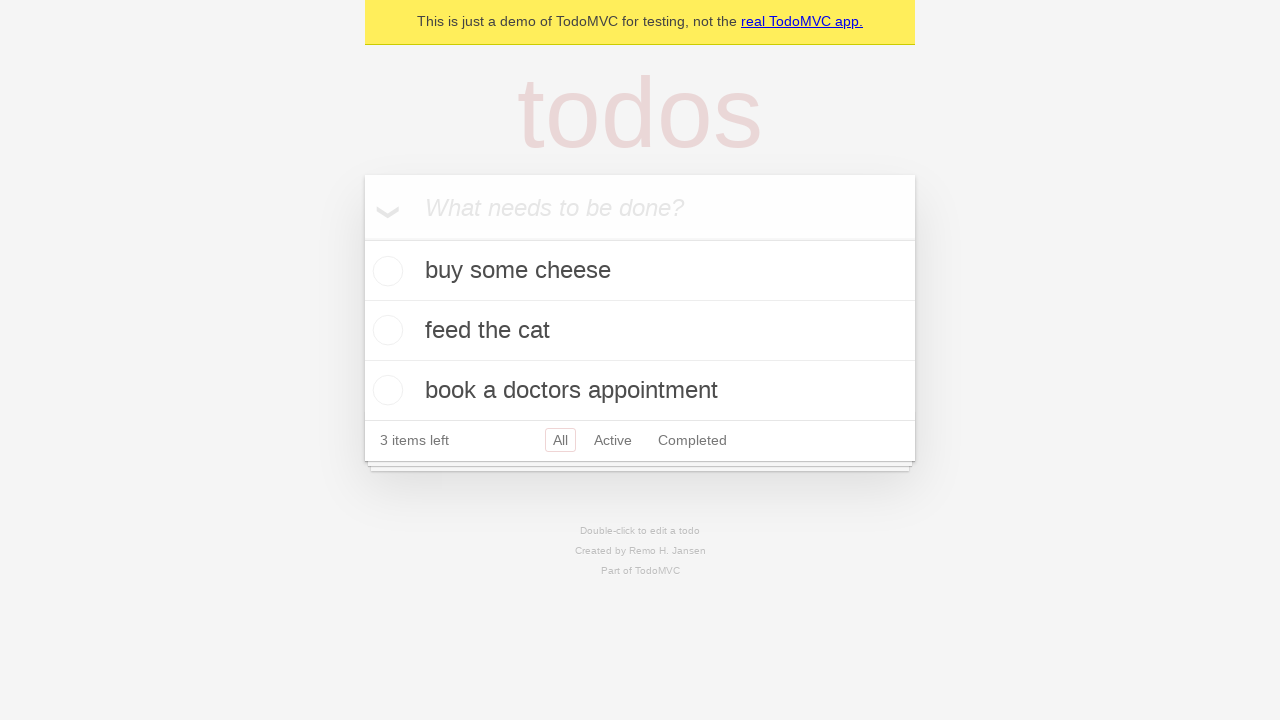

Checked the second todo item at (385, 330) on internal:testid=[data-testid="todo-item"s] >> nth=1 >> internal:role=checkbox
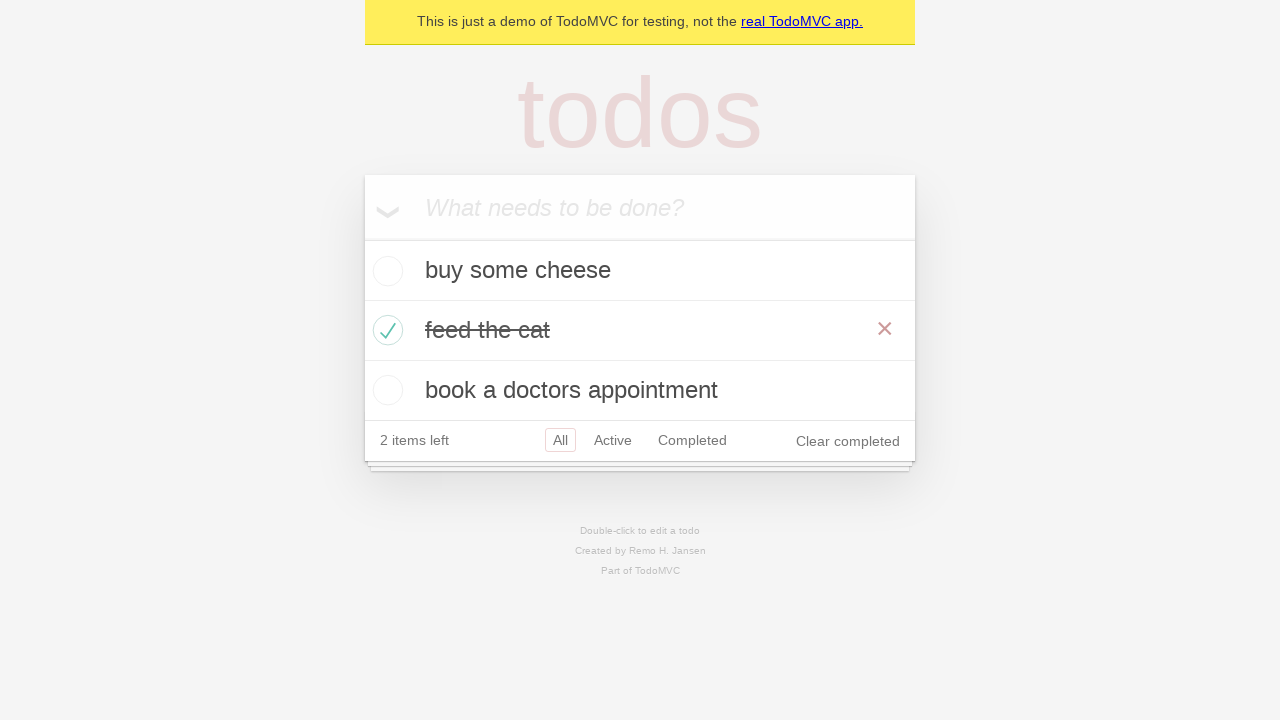

Clicked Active filter link at (613, 440) on internal:role=link[name="Active"i]
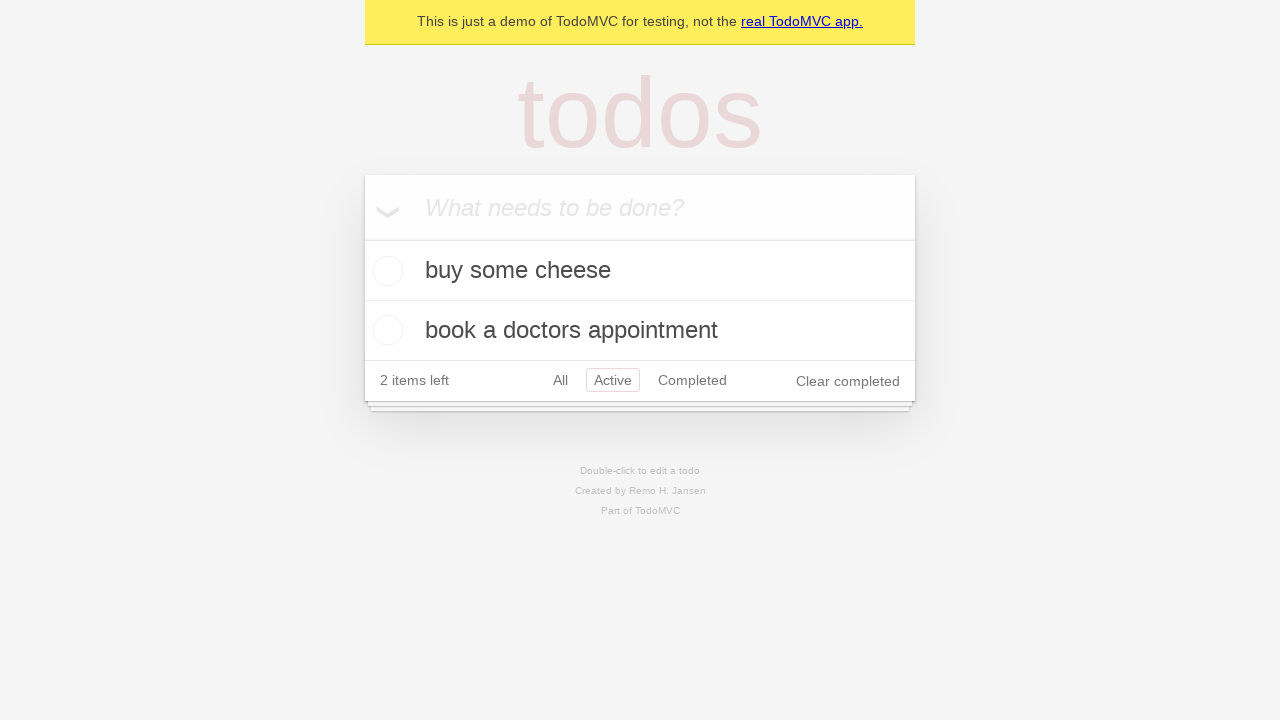

Clicked Completed filter link at (692, 380) on internal:role=link[name="Completed"i]
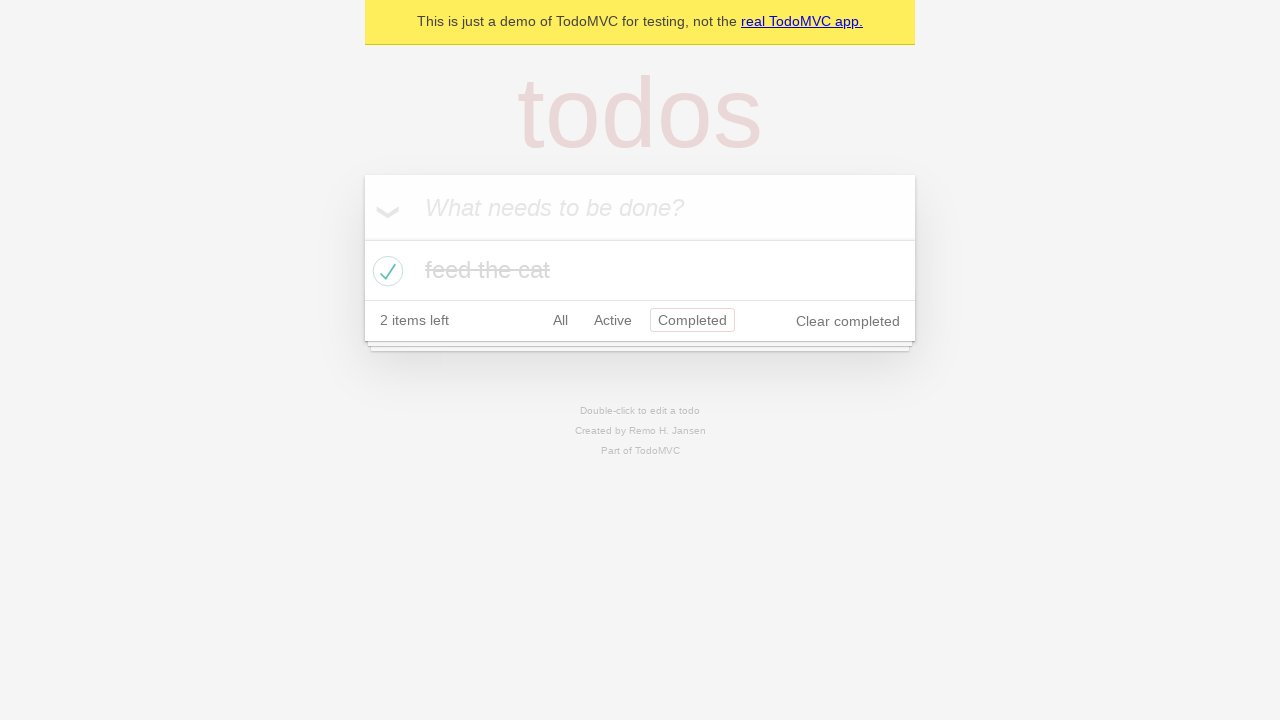

Clicked All filter link to display all items at (560, 320) on internal:role=link[name="All"i]
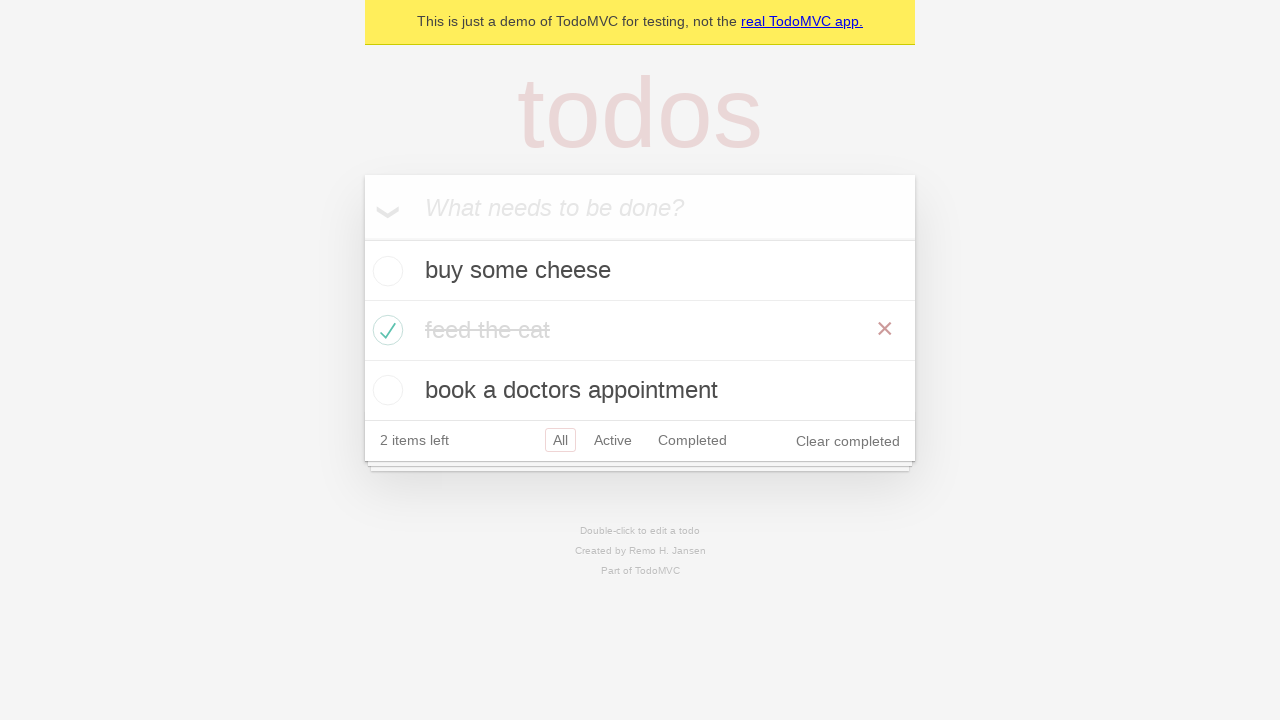

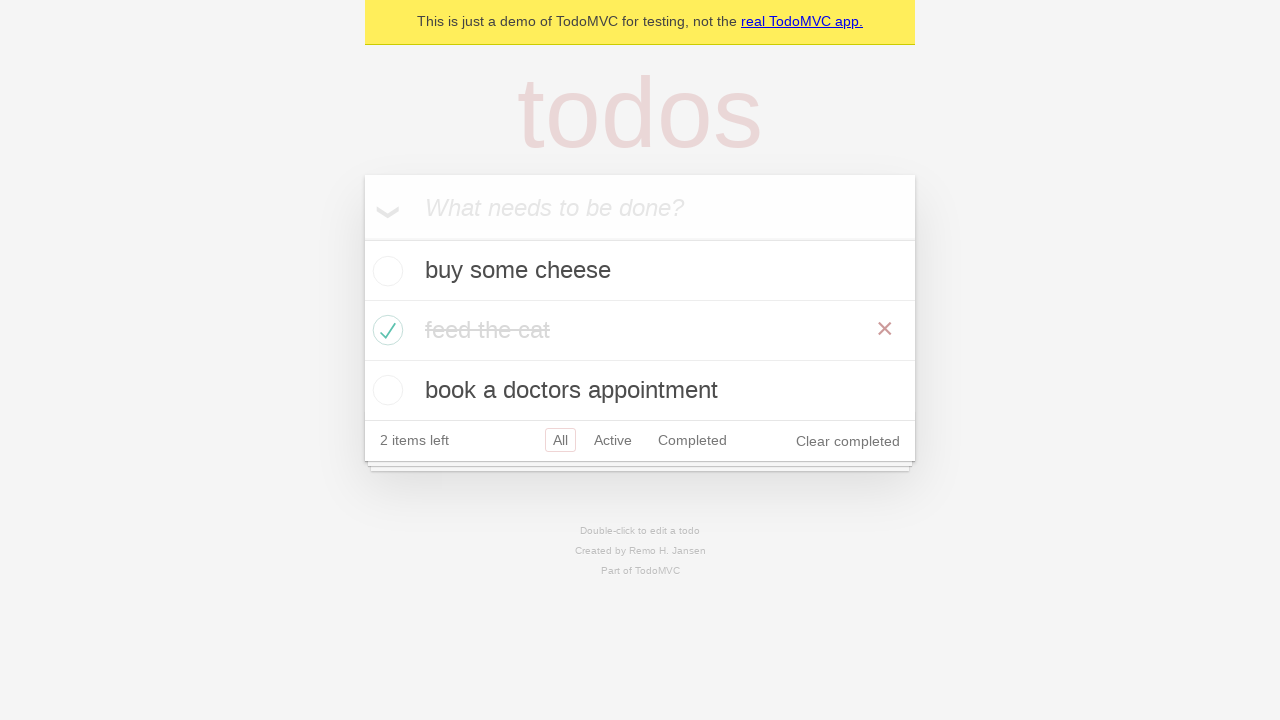